Tests multi-select dropdown functionality by selecting all options and then deselecting them

Starting URL: https://practice.cydeo.com/dropdown

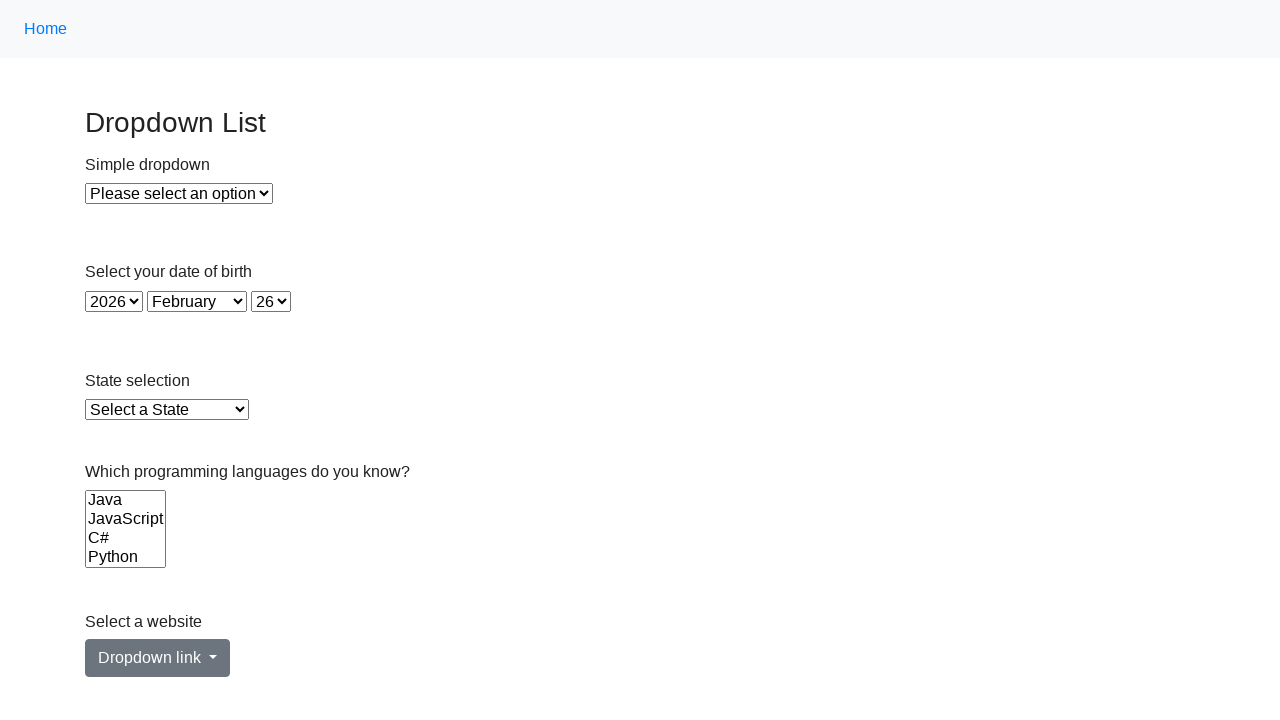

Navigated to dropdown practice page
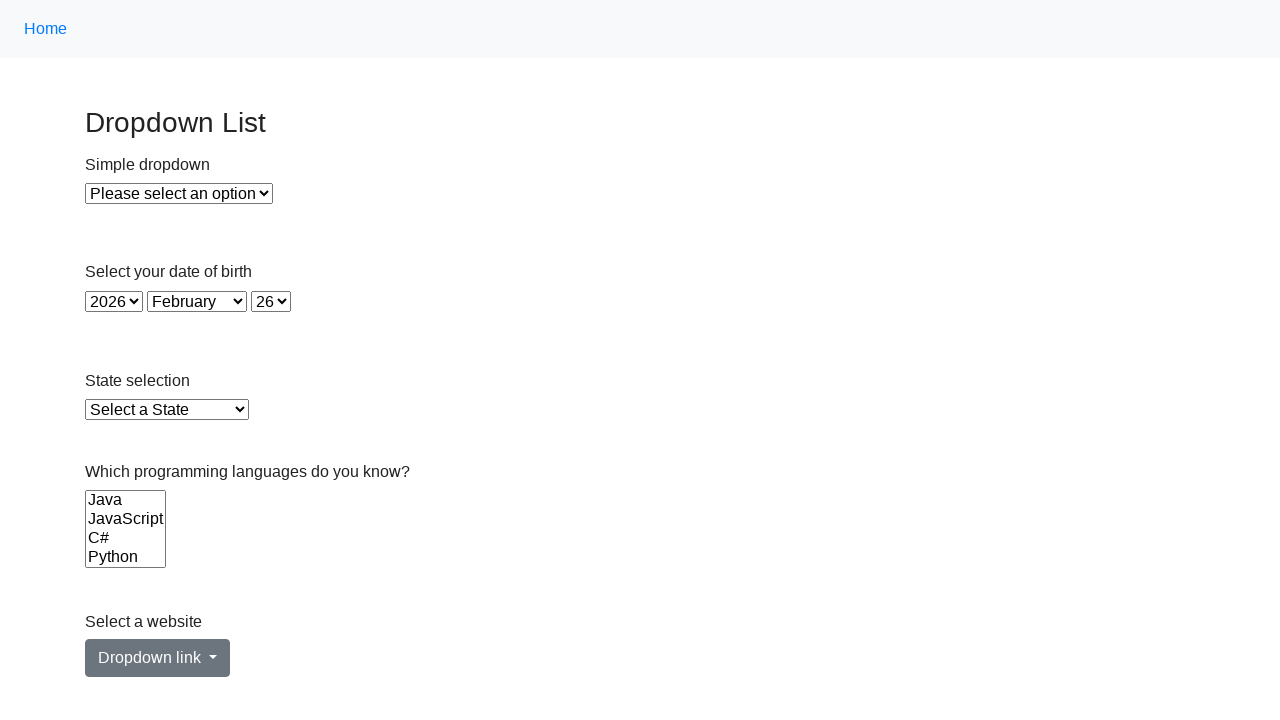

Located multi-select dropdown element
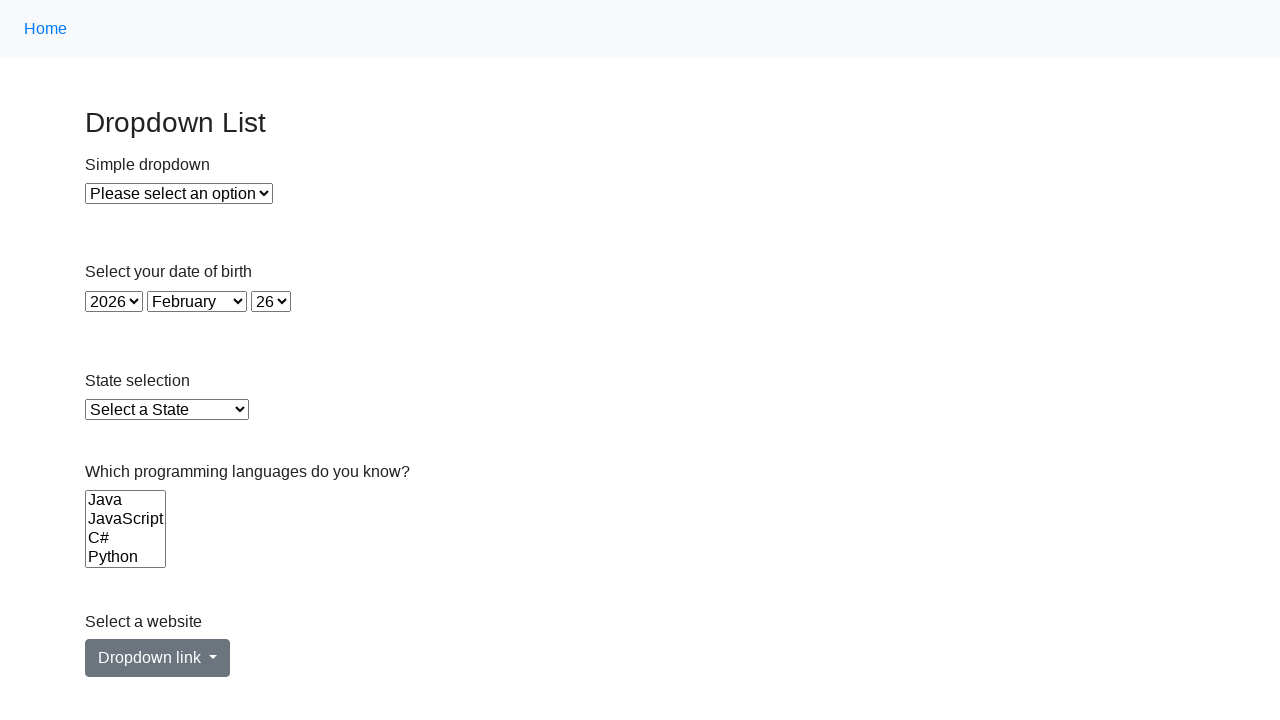

Retrieved all 6 options from dropdown
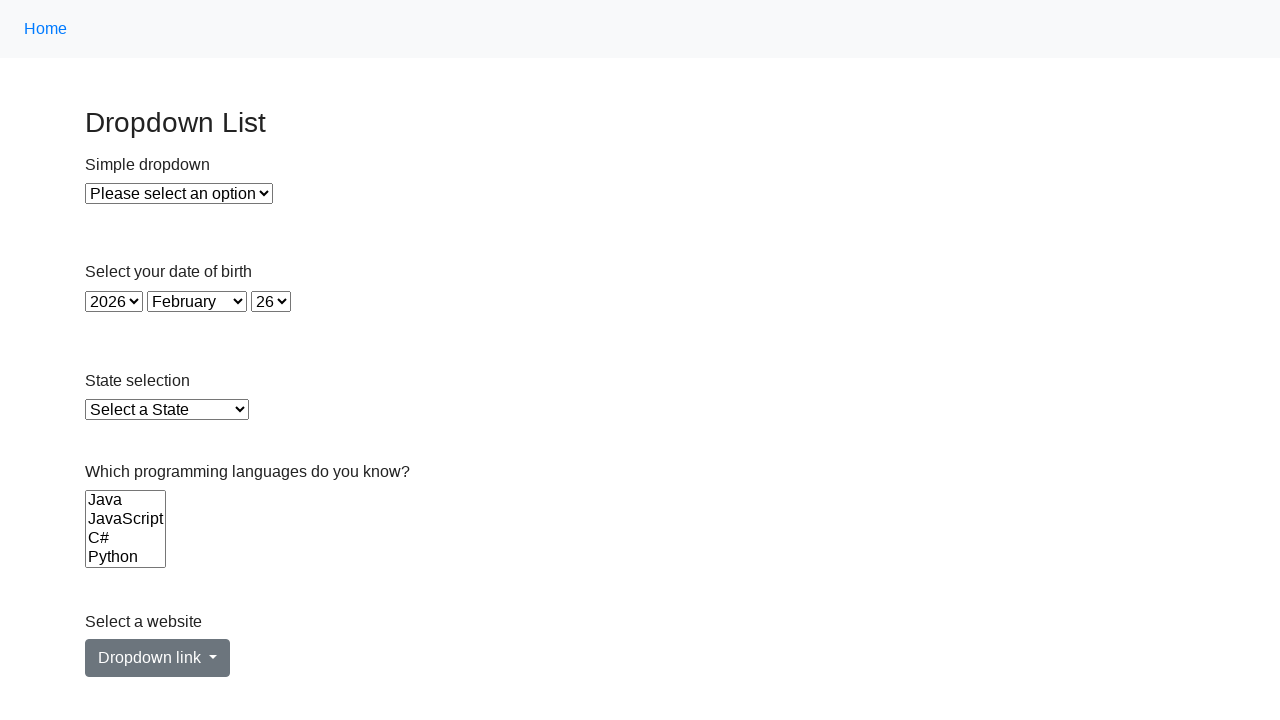

Selected option at index 0 on select[name='Languages']
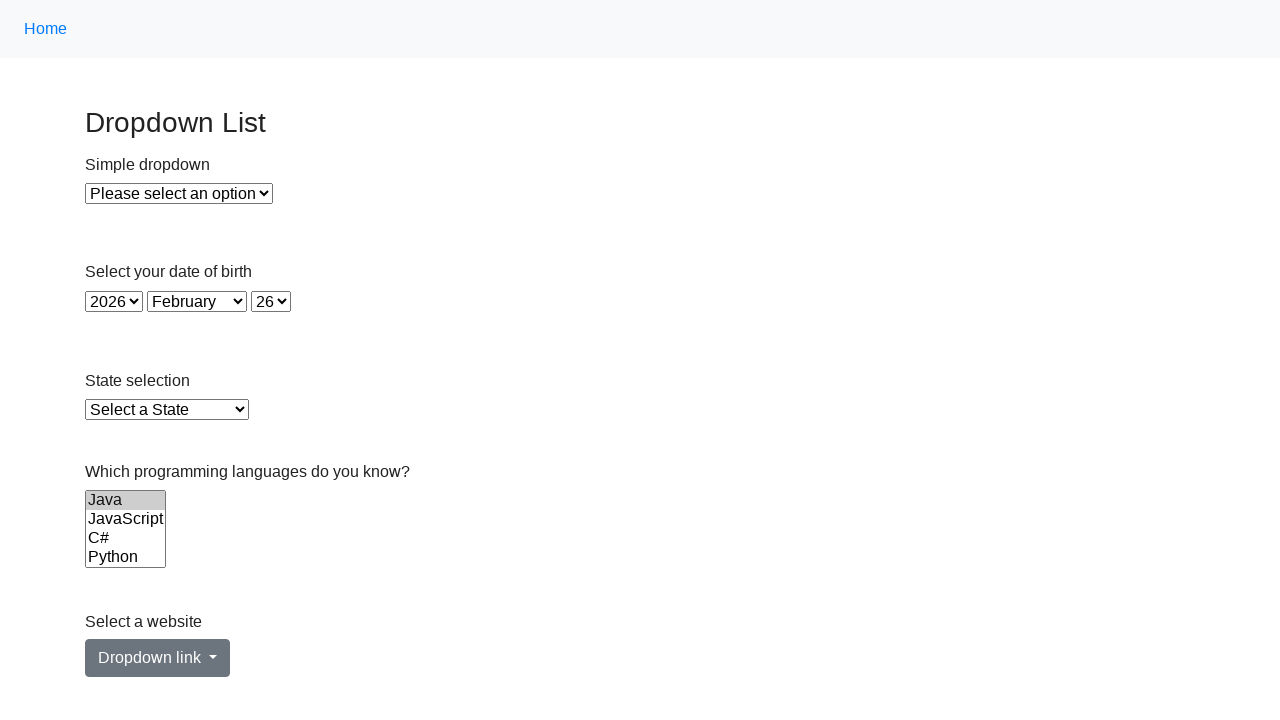

Selected option at index 1 on select[name='Languages']
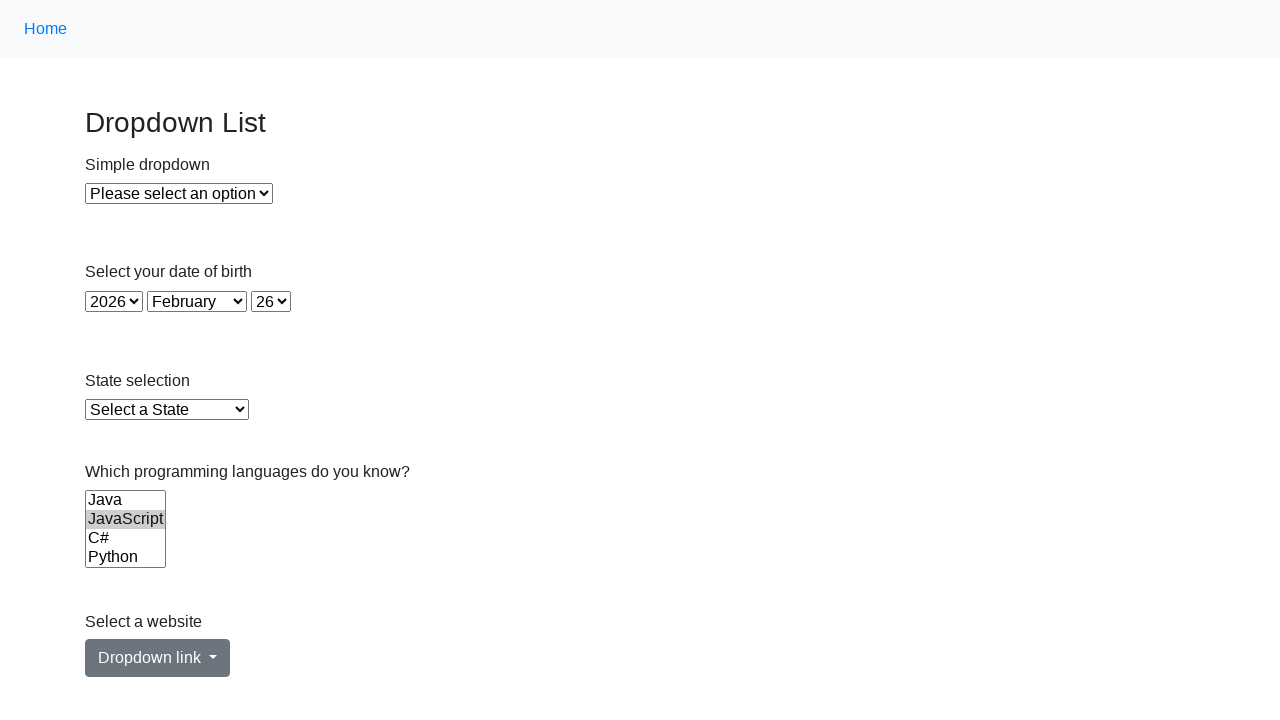

Selected option at index 2 on select[name='Languages']
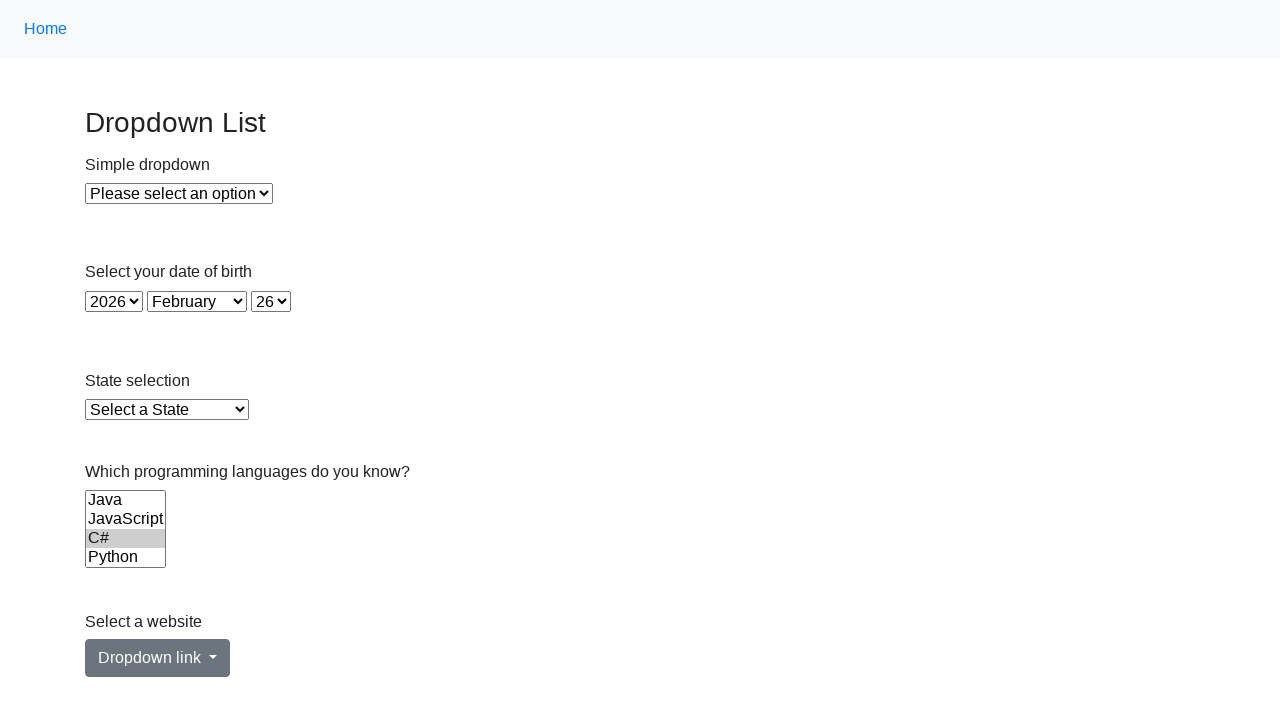

Selected option at index 3 on select[name='Languages']
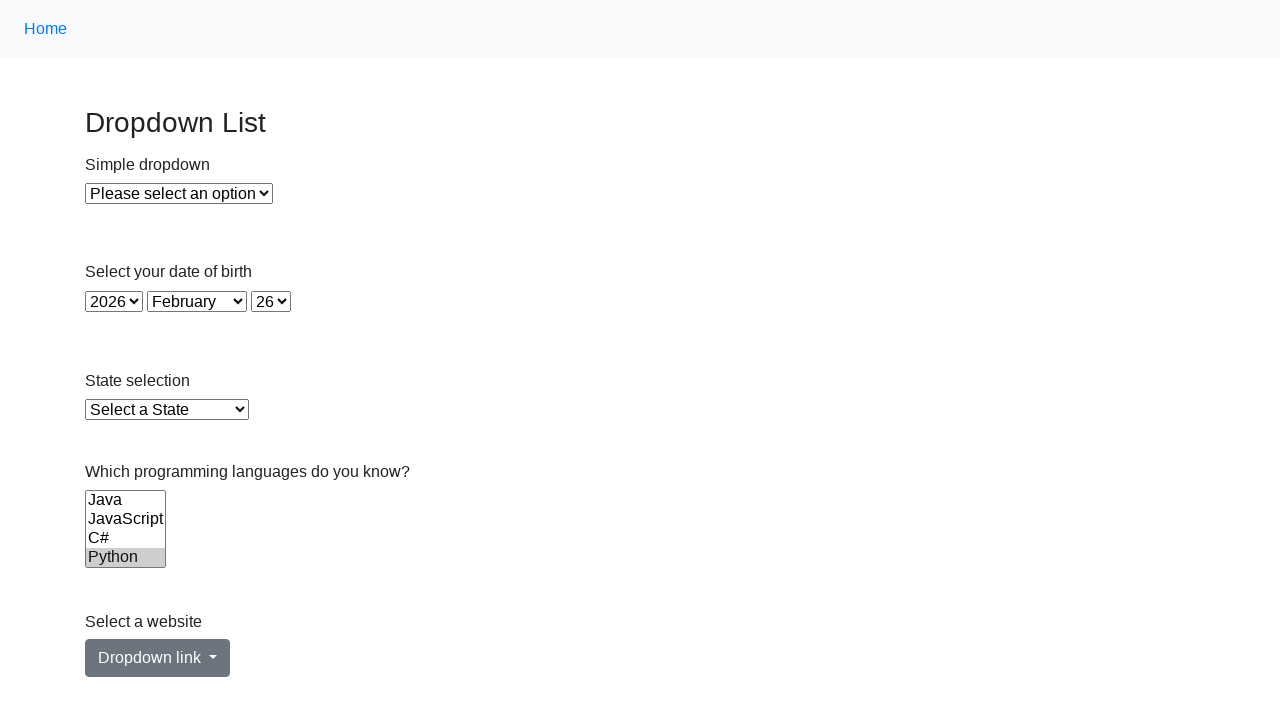

Selected option at index 4 on select[name='Languages']
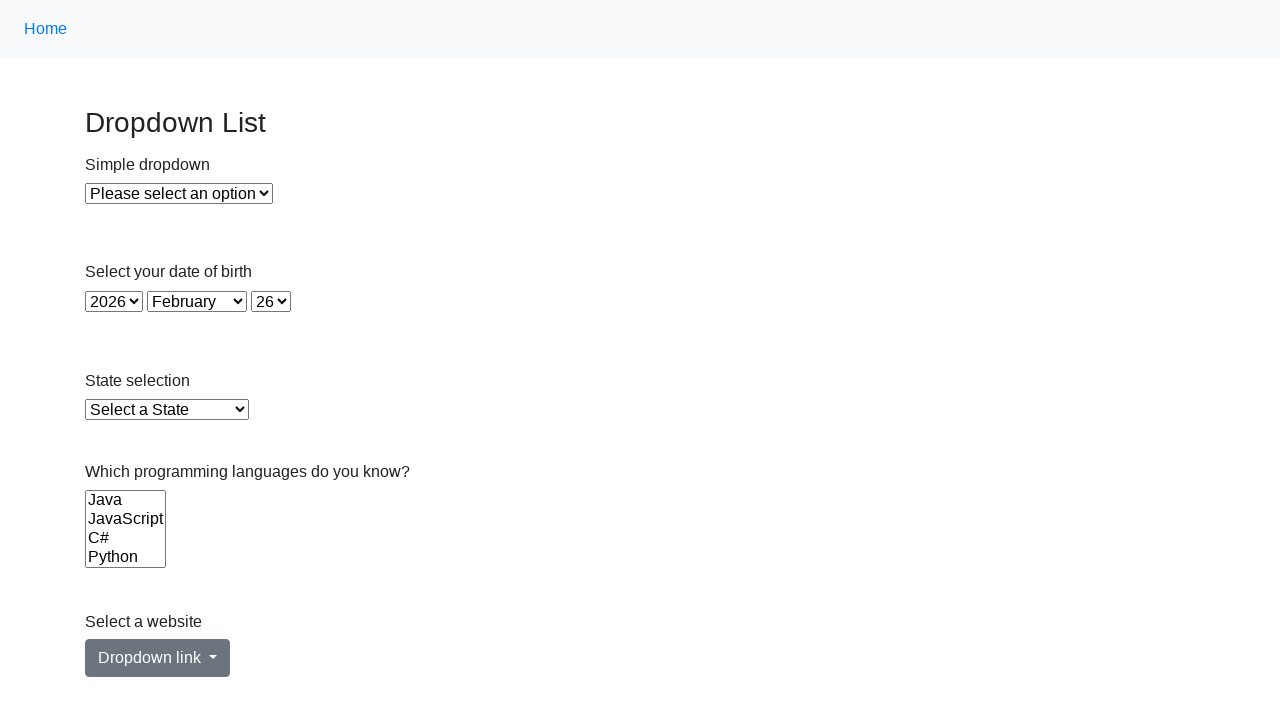

Selected option at index 5 on select[name='Languages']
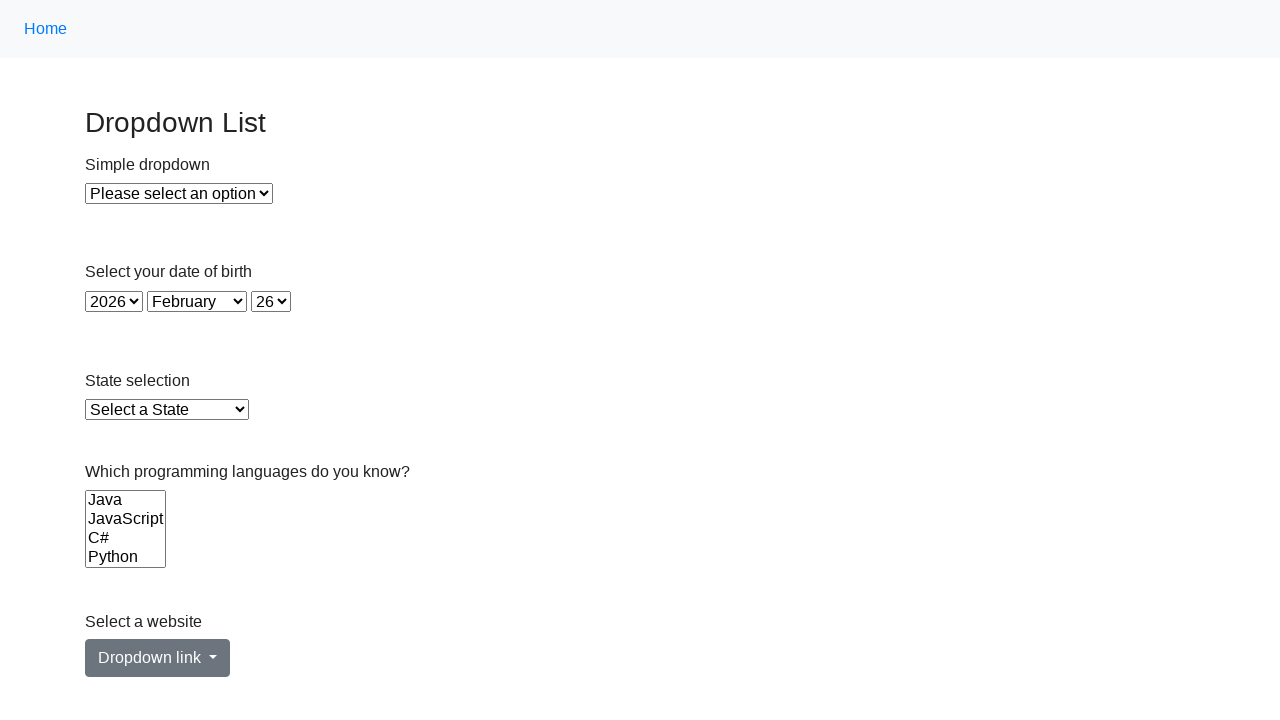

Deselected all options from multi-select dropdown on select[name='Languages']
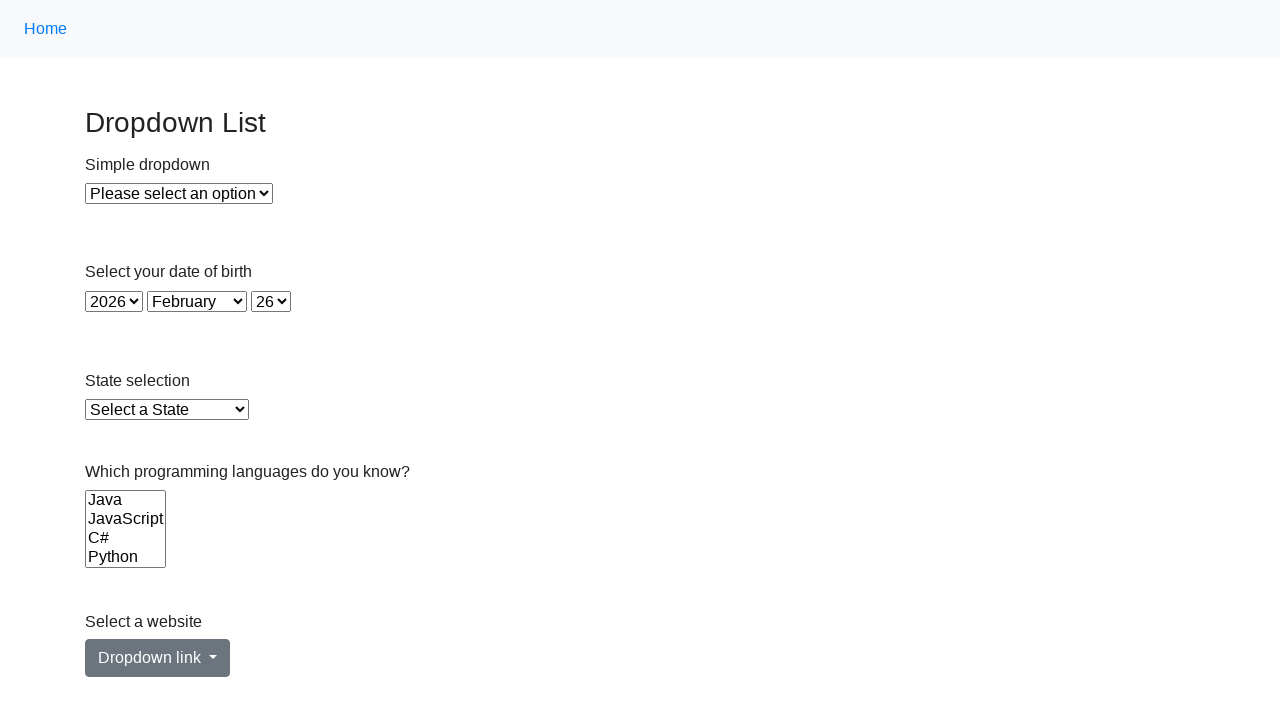

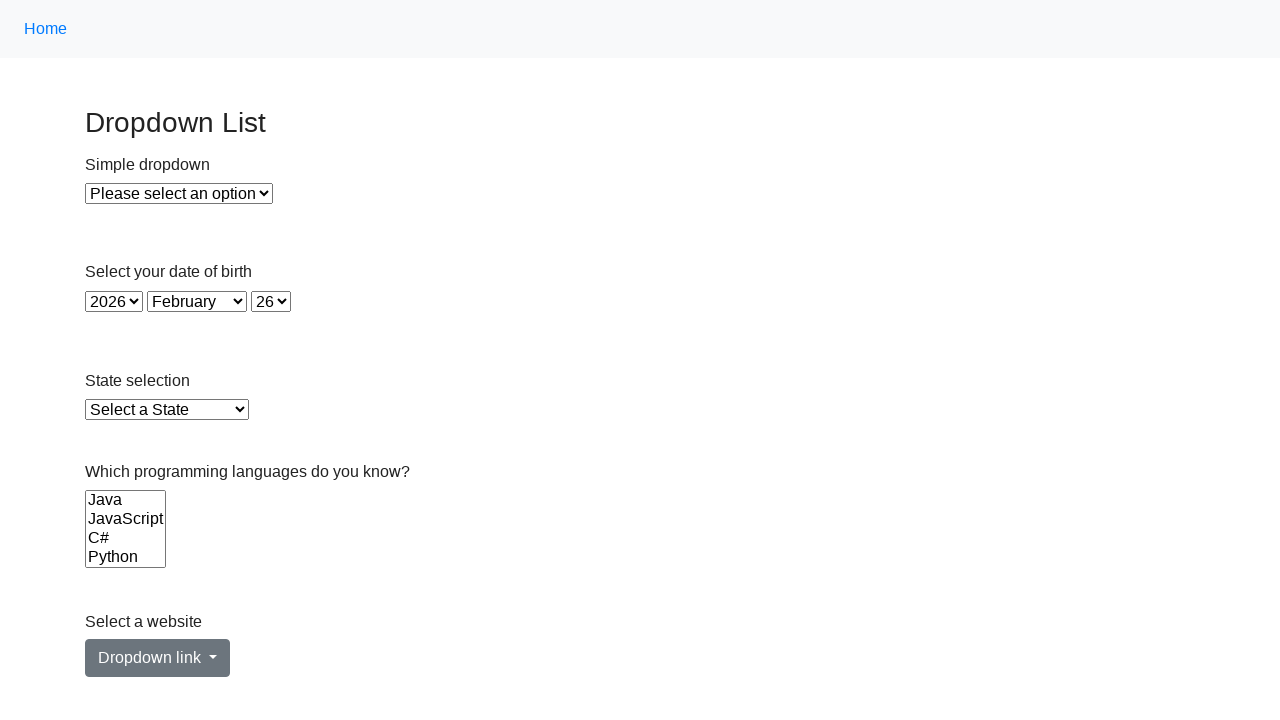